Tests right-click context menu functionality by performing a context click on a button and navigating the menu with keyboard arrows

Starting URL: http://swisnl.github.io/jQuery-contextMenu/demo.html

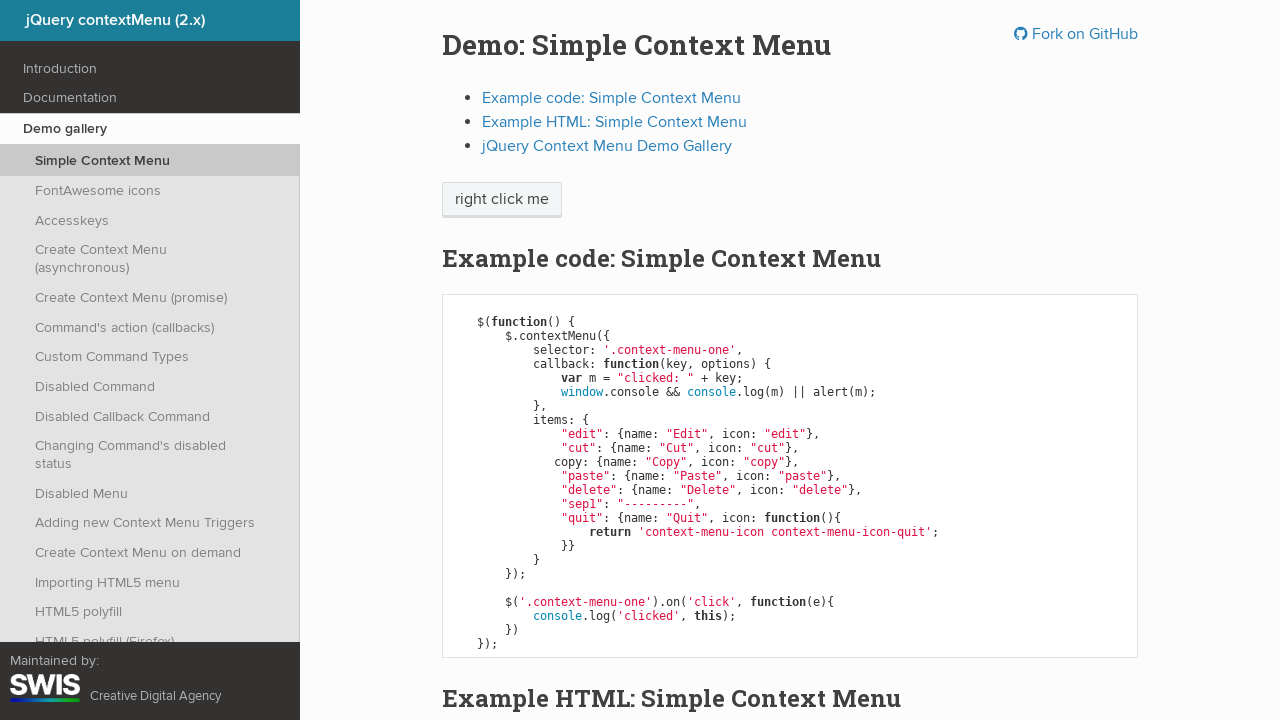

Located the right-click context menu button
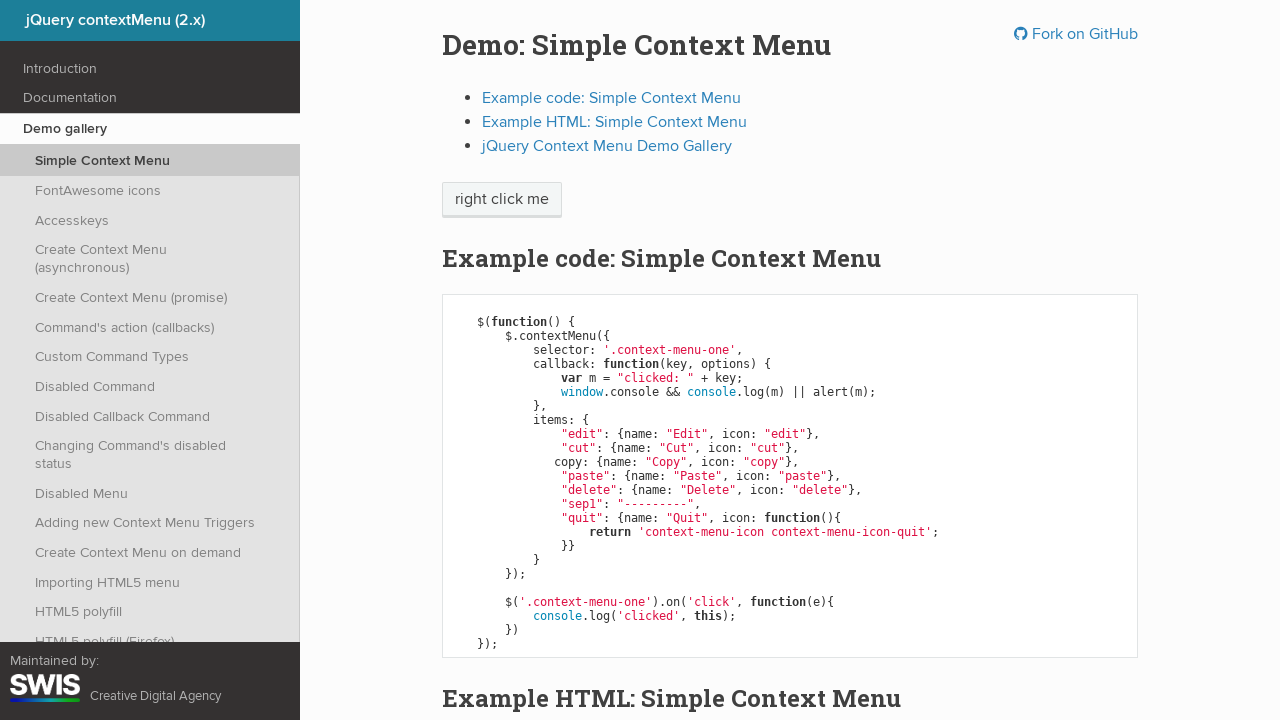

Performed right-click context menu on button at (502, 200) on xpath=//span[@class='context-menu-one btn btn-neutral']
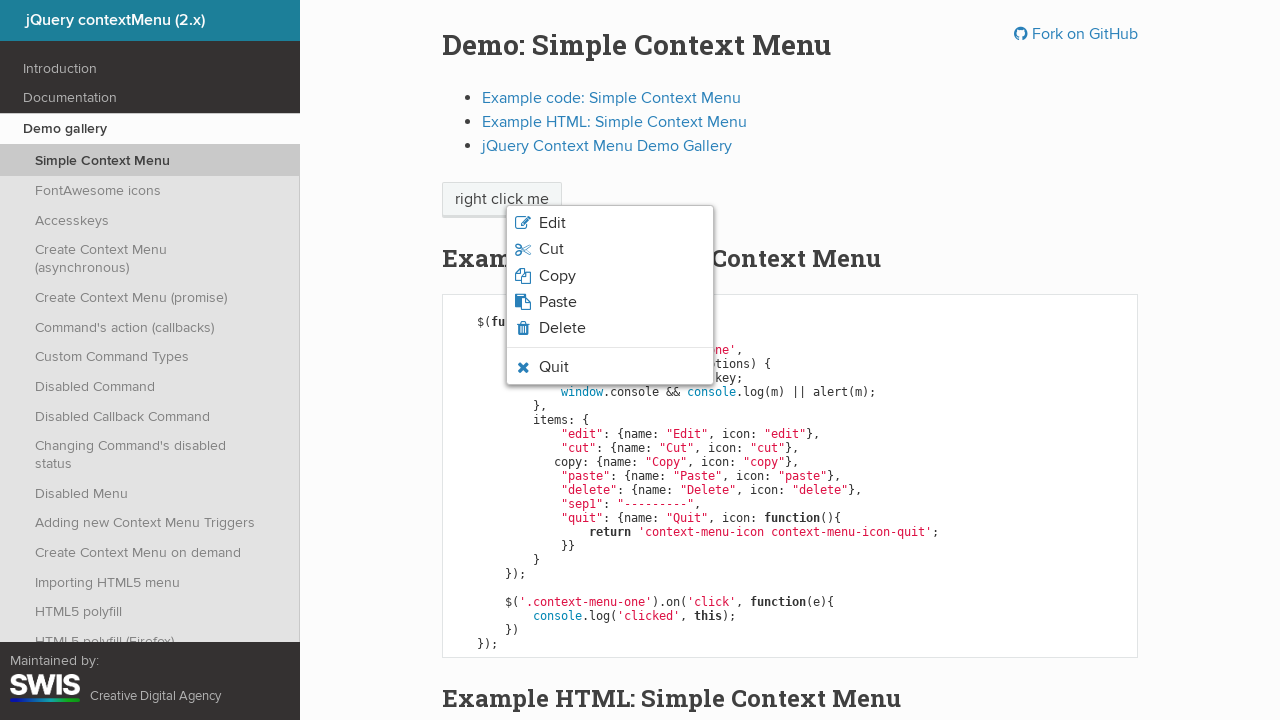

Pressed ArrowDown to navigate context menu
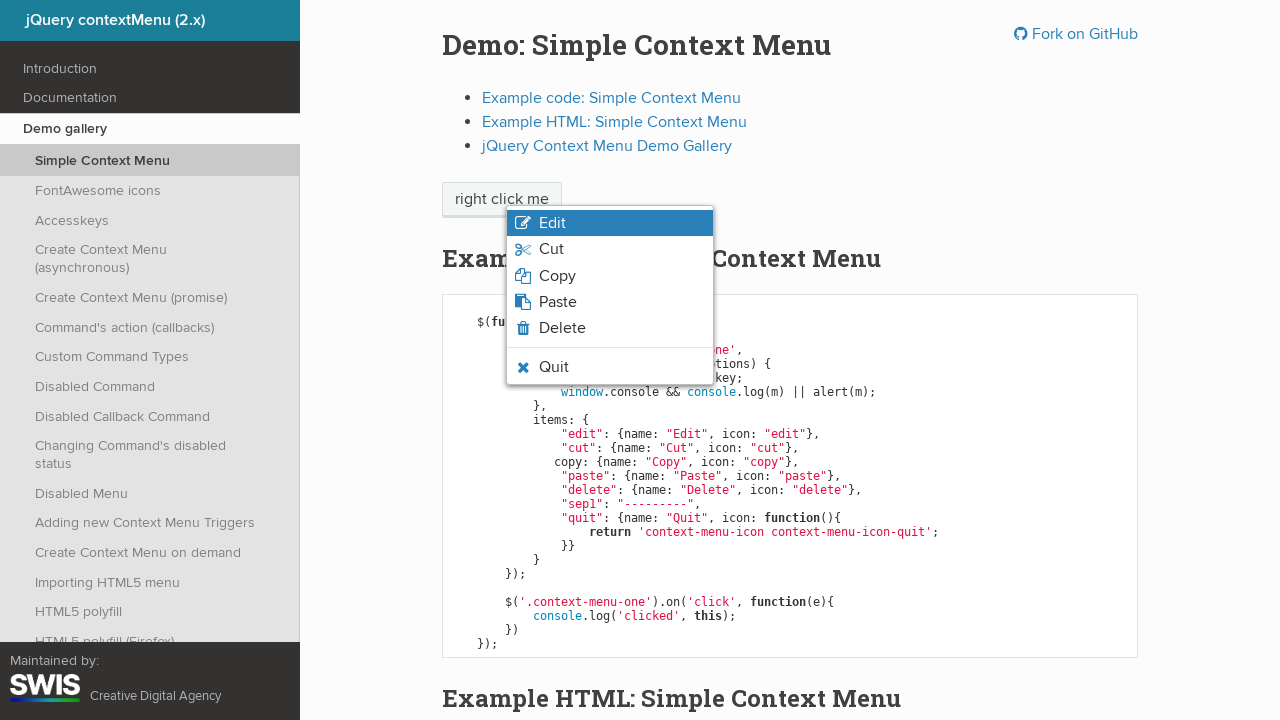

Pressed Enter to select context menu item
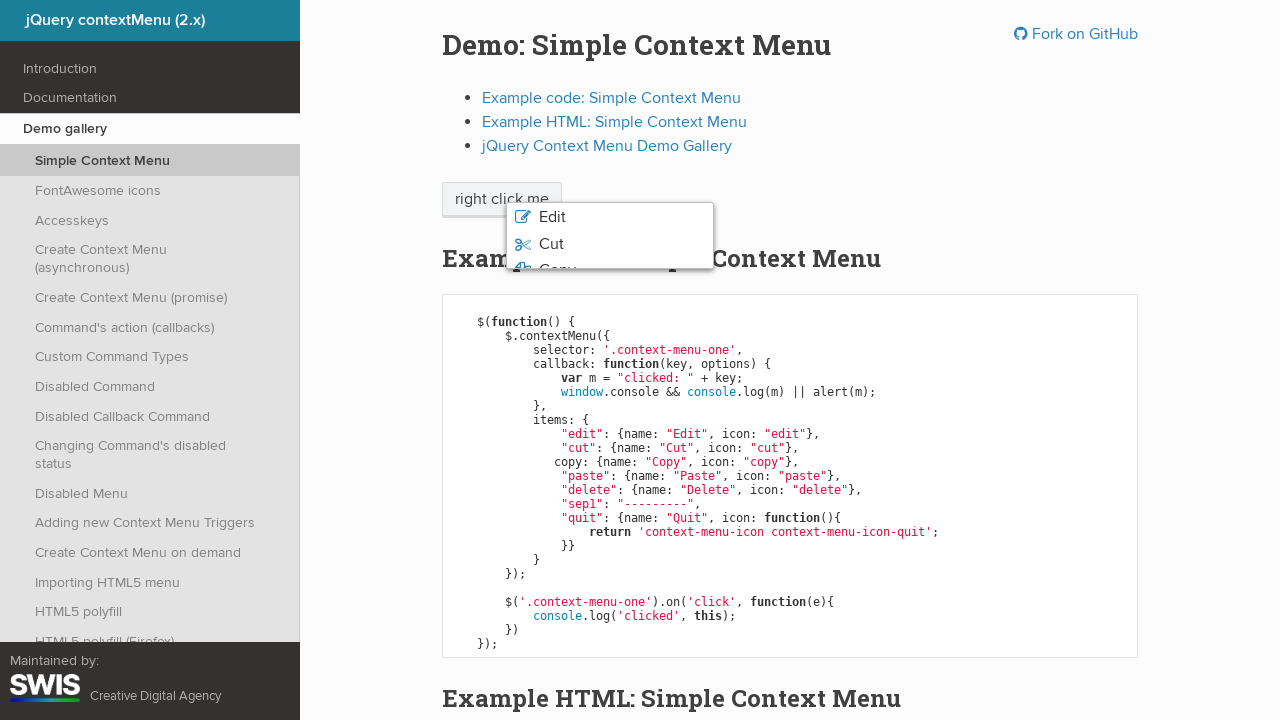

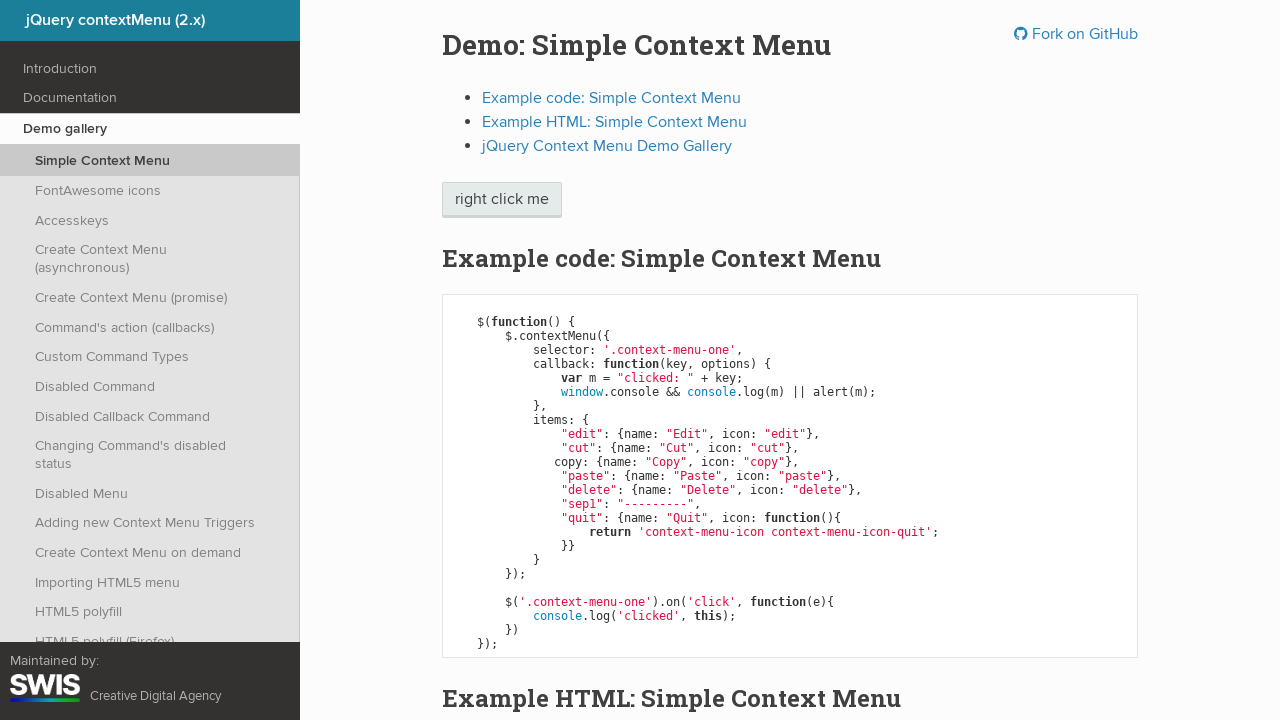